Tests drag and drop functionality by dragging an element and dropping it onto a target area.

Starting URL: https://testautomationpractice.blogspot.com/

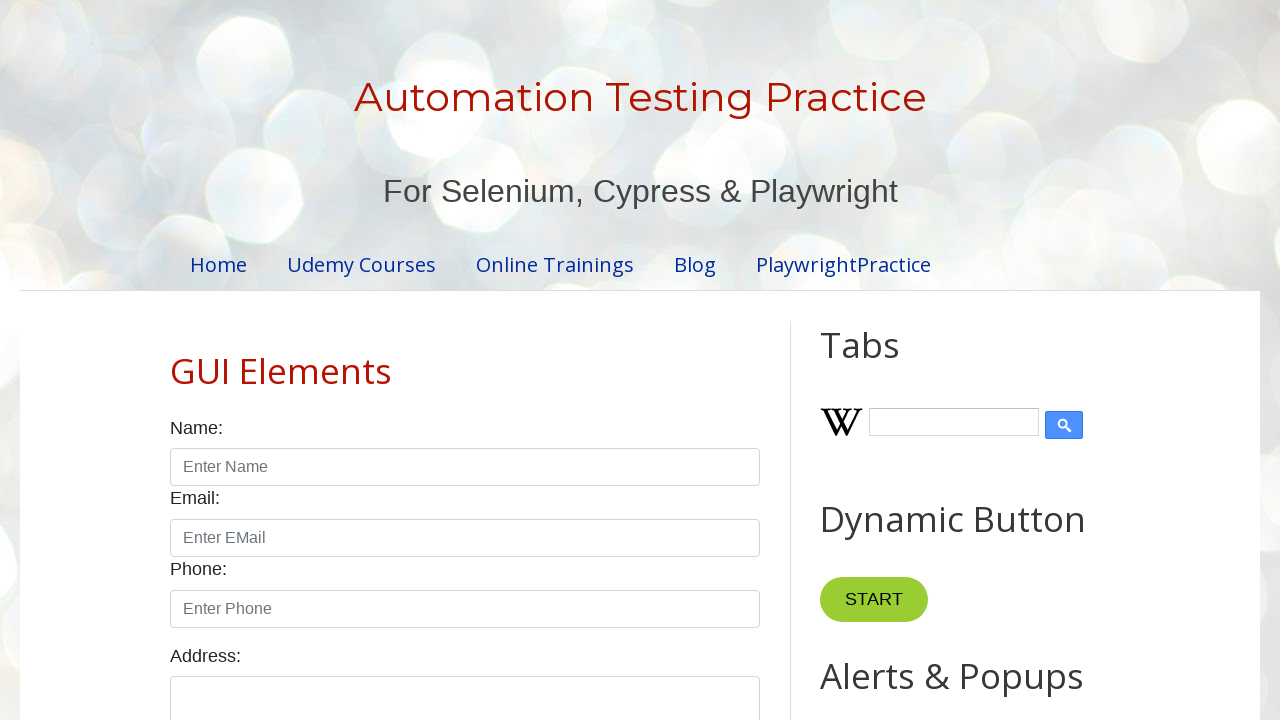

Scrolled to Slider section to make drag and drop elements visible
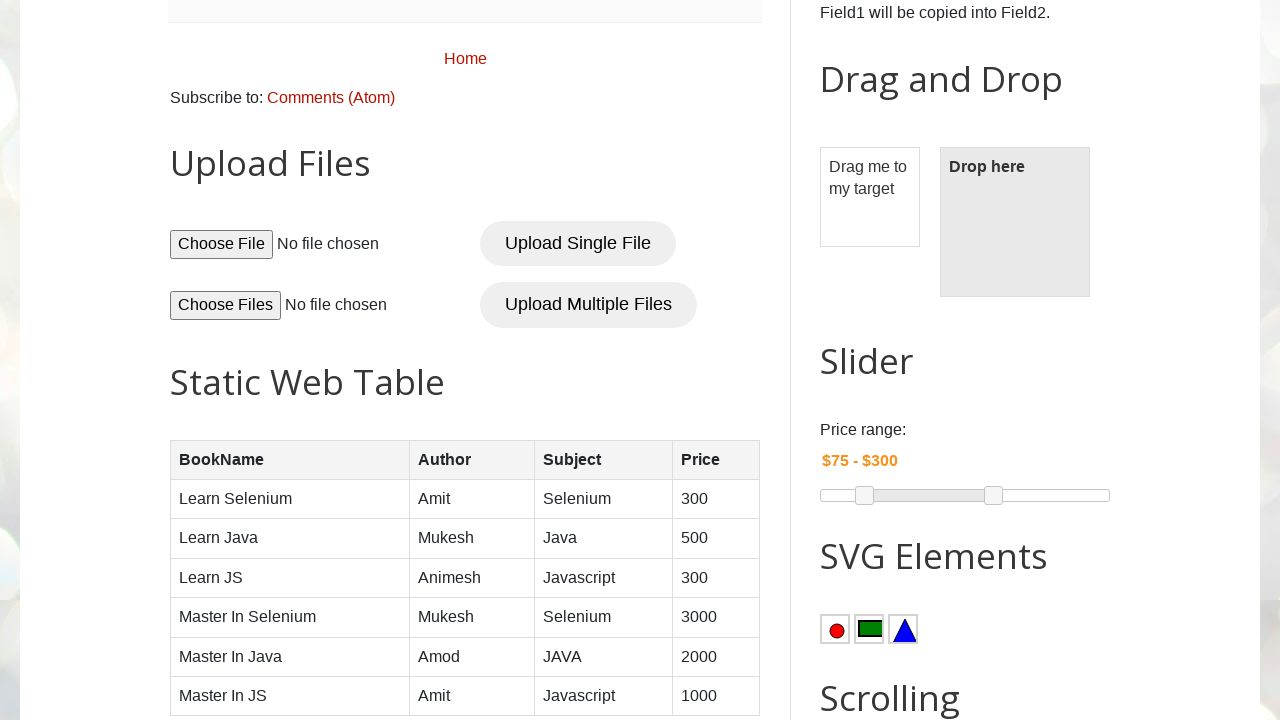

Dragged element #draggable and dropped it onto #droppable at (1015, 222)
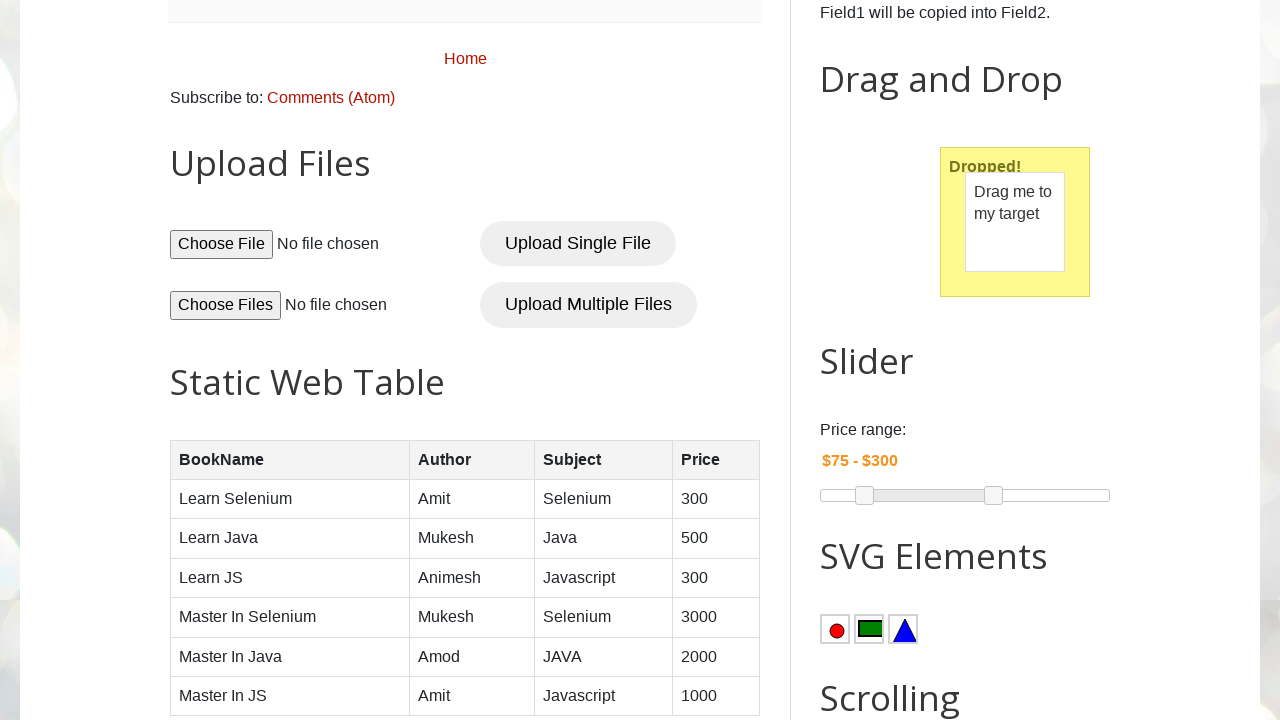

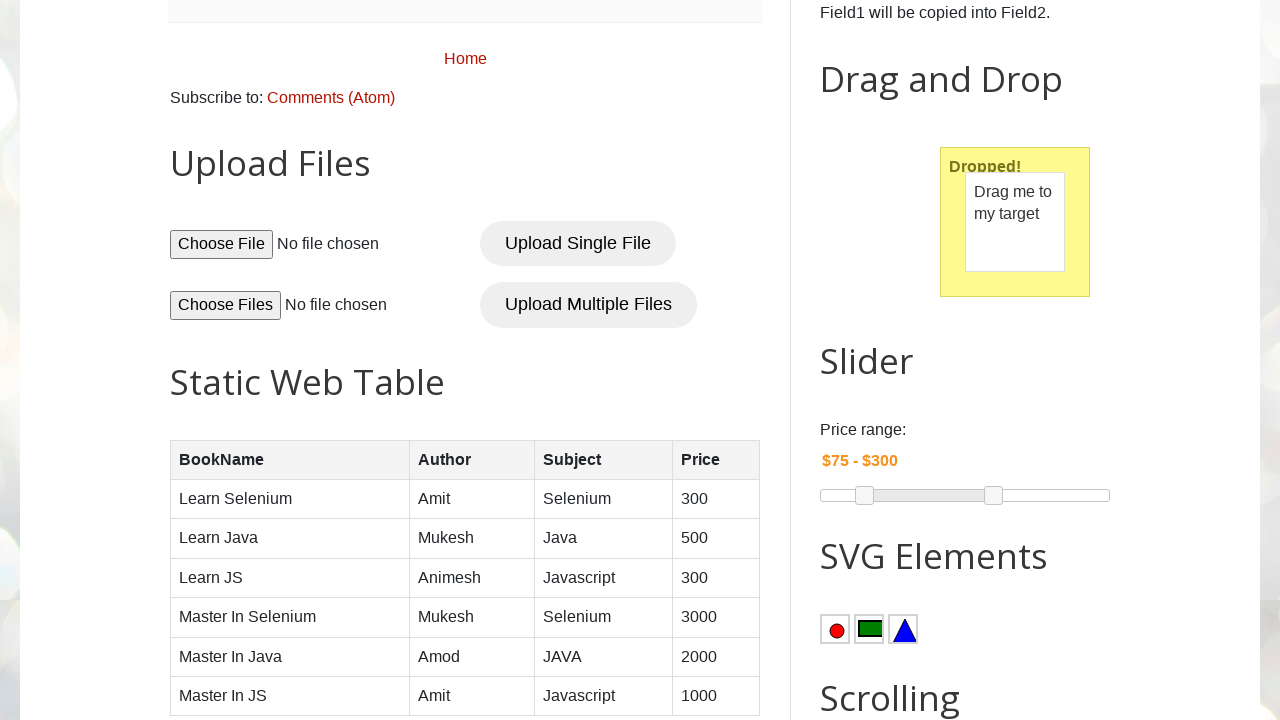